Navigates to YouTube homepage and verifies the page loads successfully

Starting URL: https://youtube.com

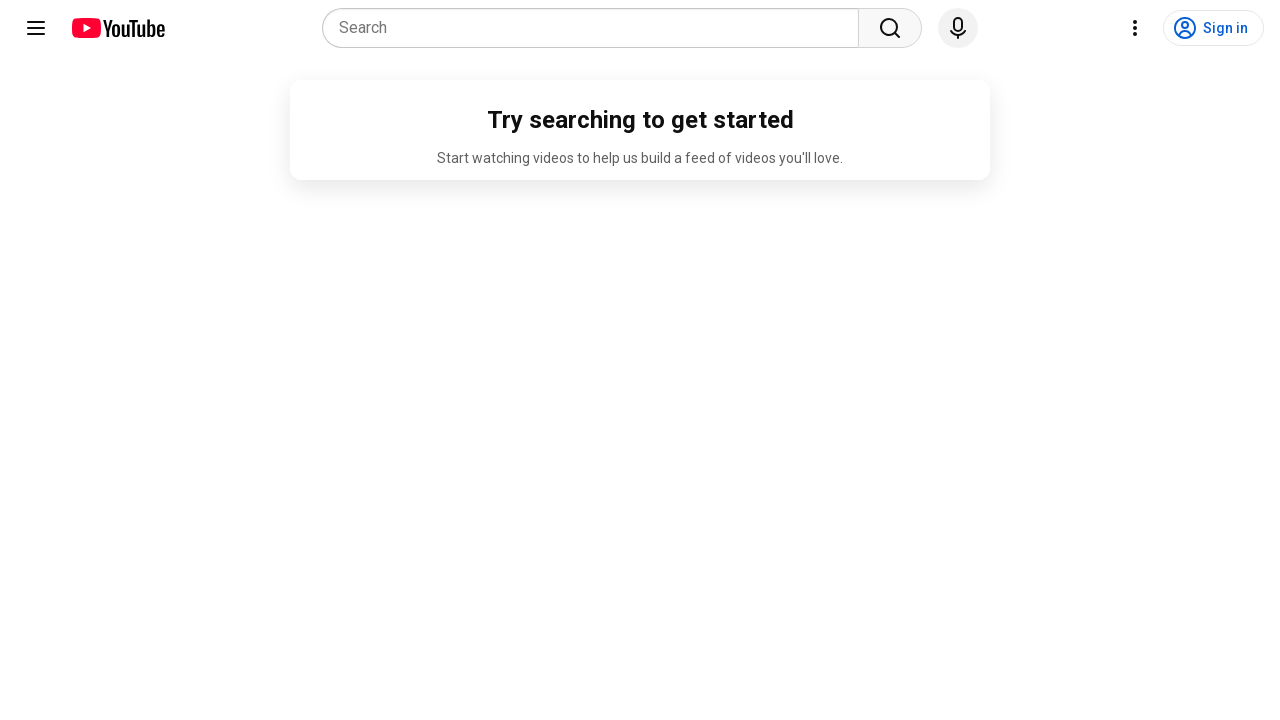

Navigated to YouTube homepage
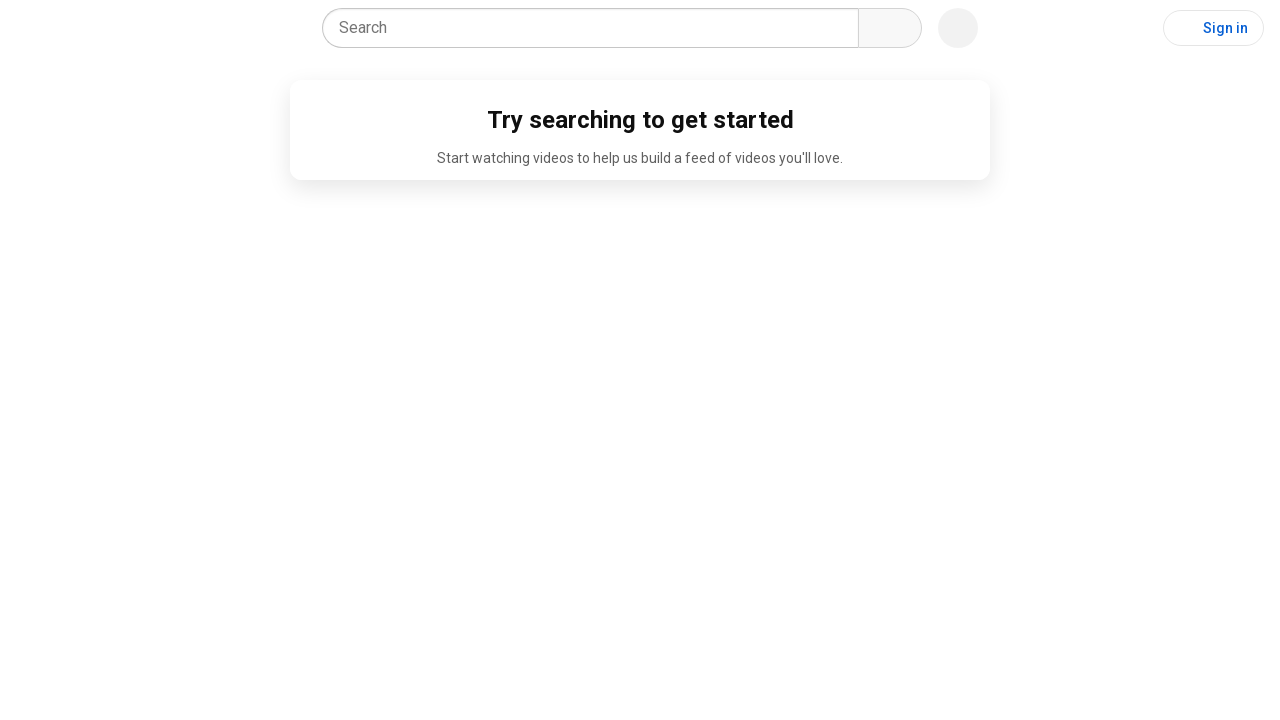

YouTube page fully loaded with key elements visible
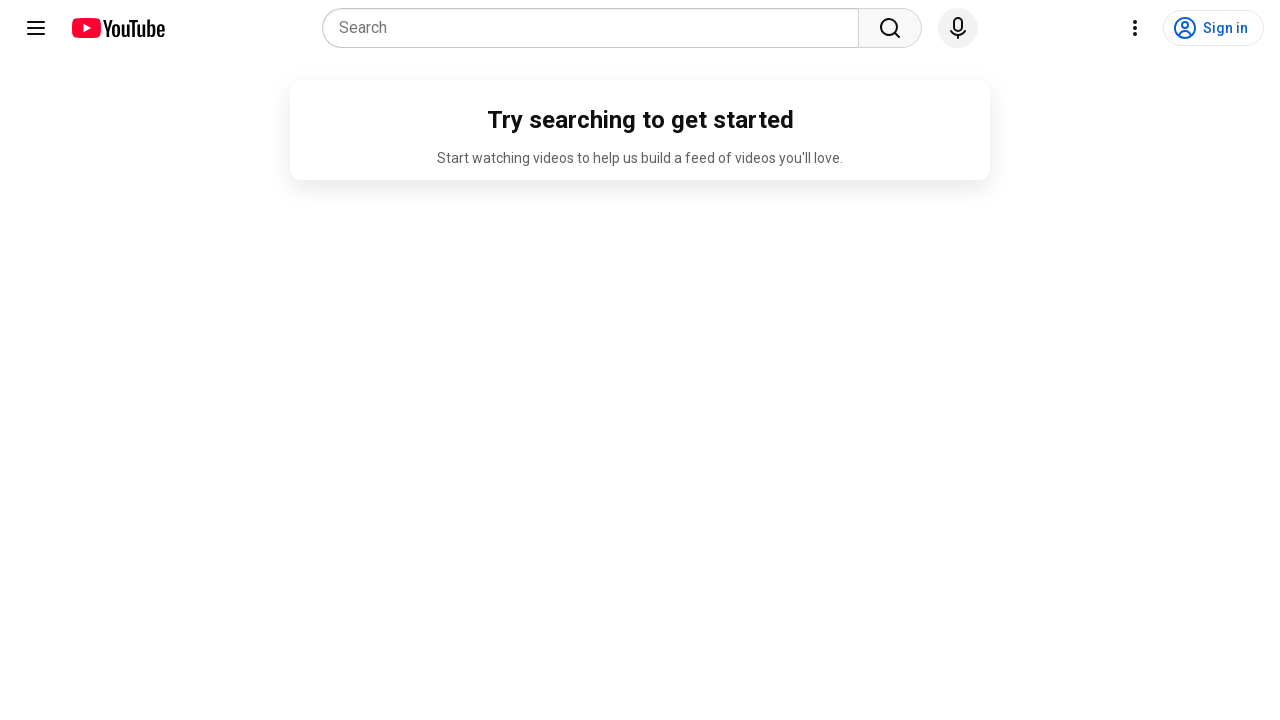

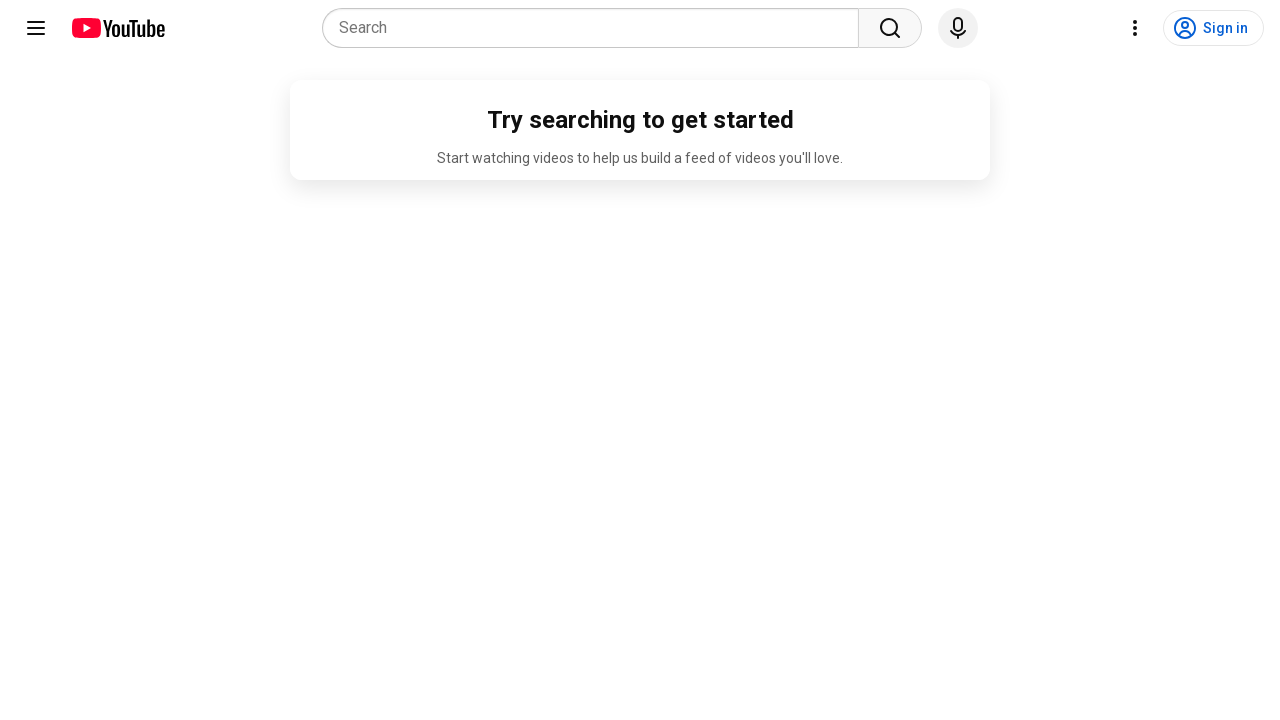